Tests that a todo item is removed if edited to an empty string

Starting URL: https://demo.playwright.dev/todomvc

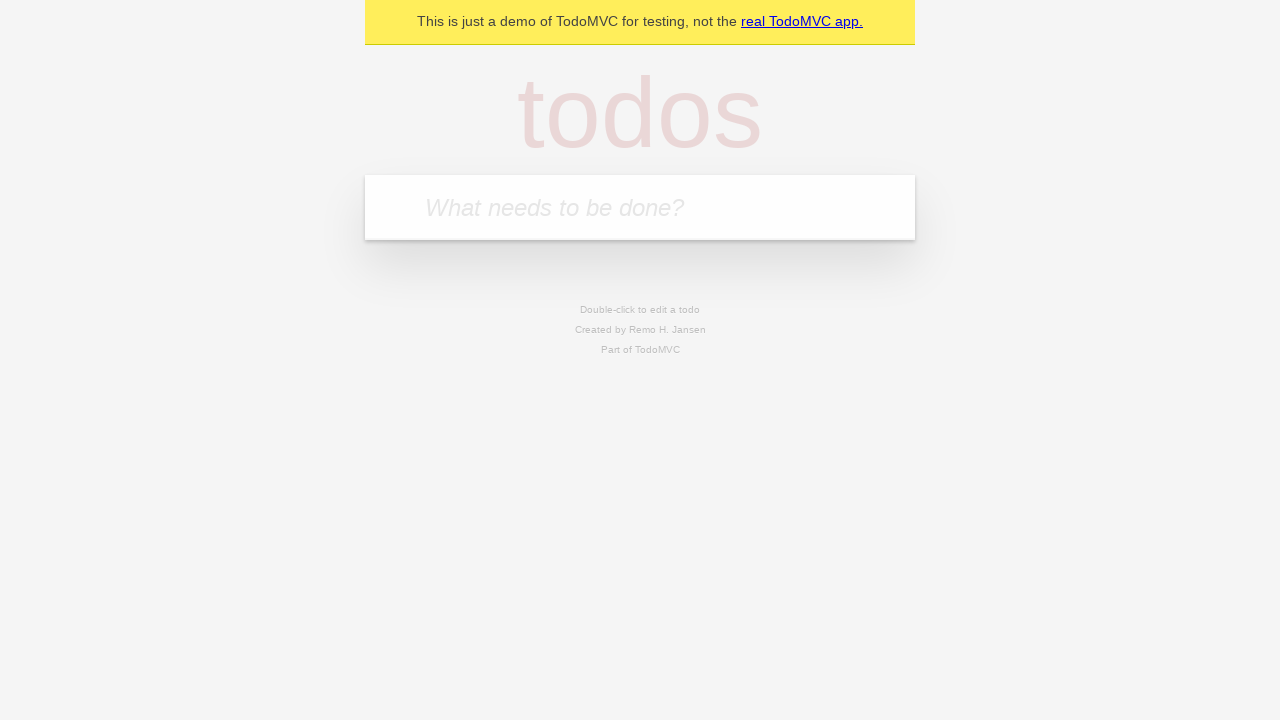

Filled new todo input with 'buy some cheese' on internal:attr=[placeholder="What needs to be done?"i]
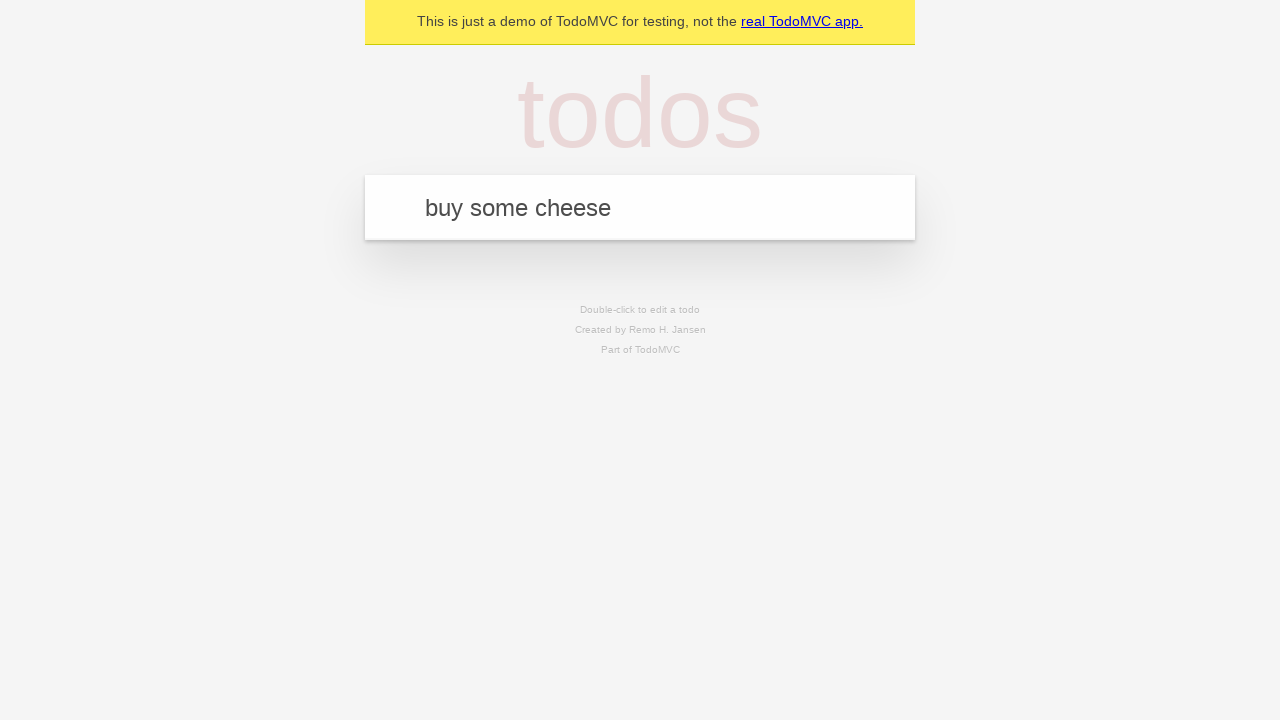

Pressed Enter to create first todo on internal:attr=[placeholder="What needs to be done?"i]
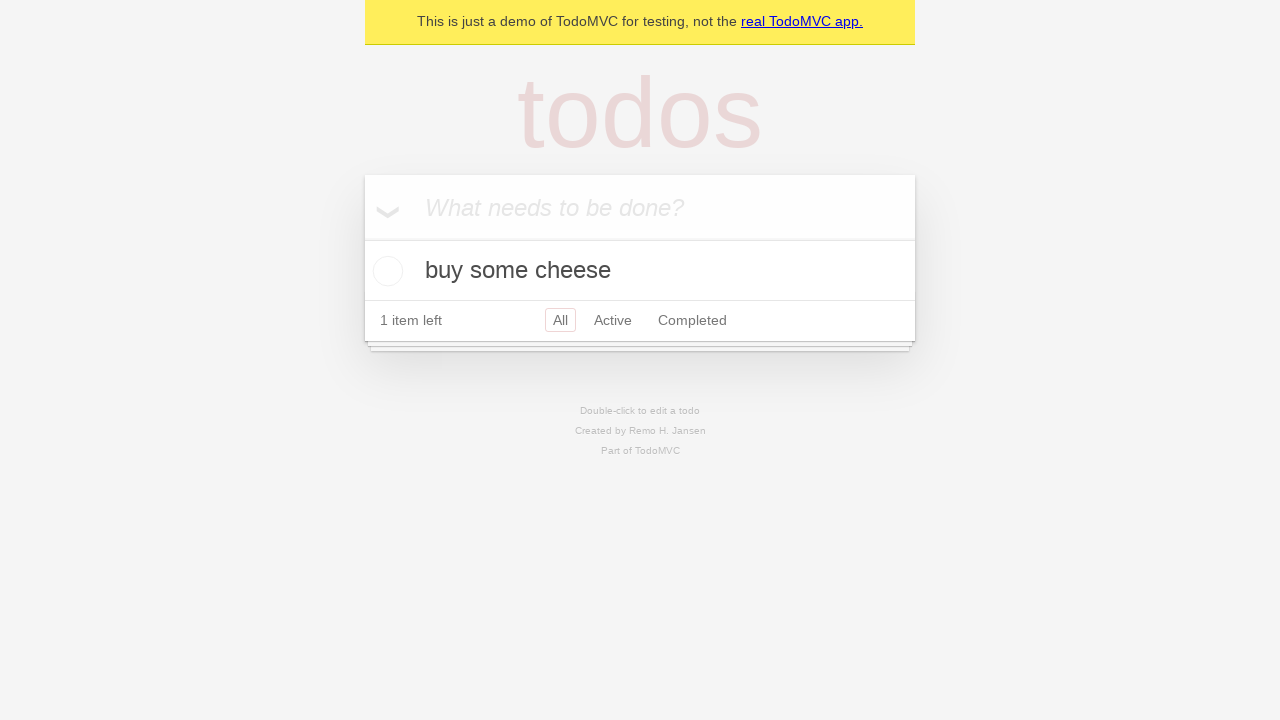

Filled new todo input with 'feed the cat' on internal:attr=[placeholder="What needs to be done?"i]
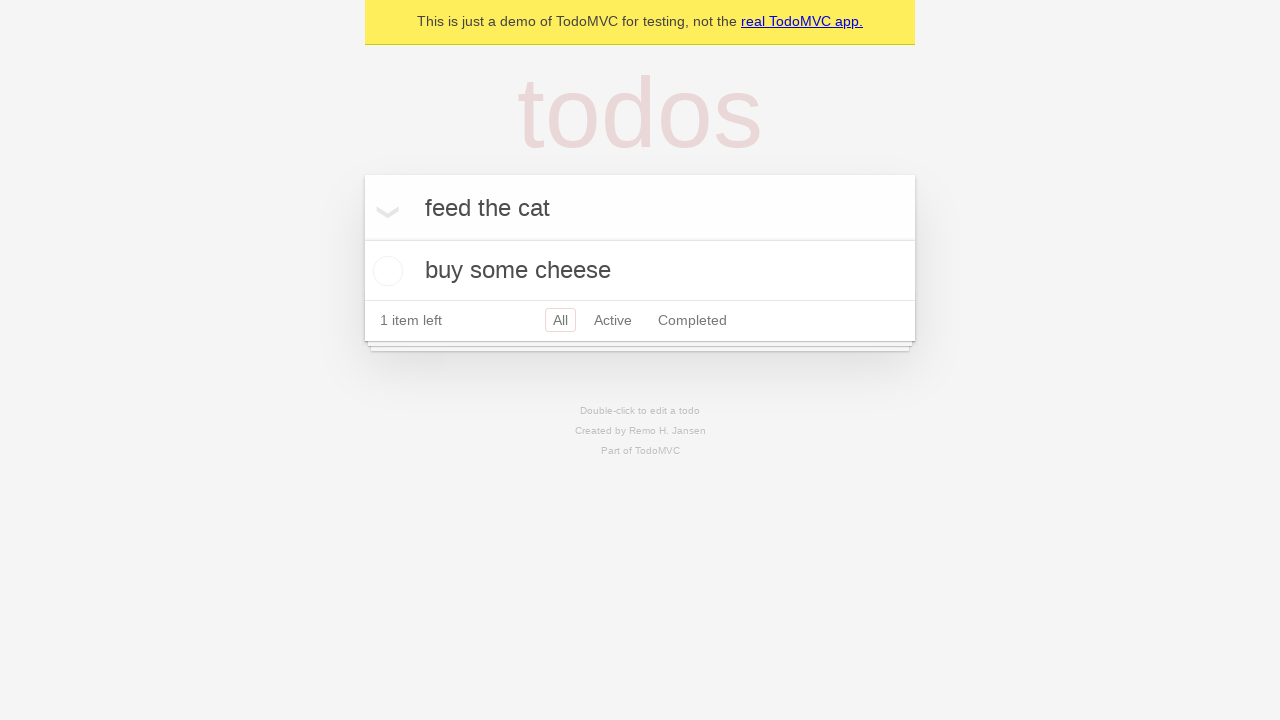

Pressed Enter to create second todo on internal:attr=[placeholder="What needs to be done?"i]
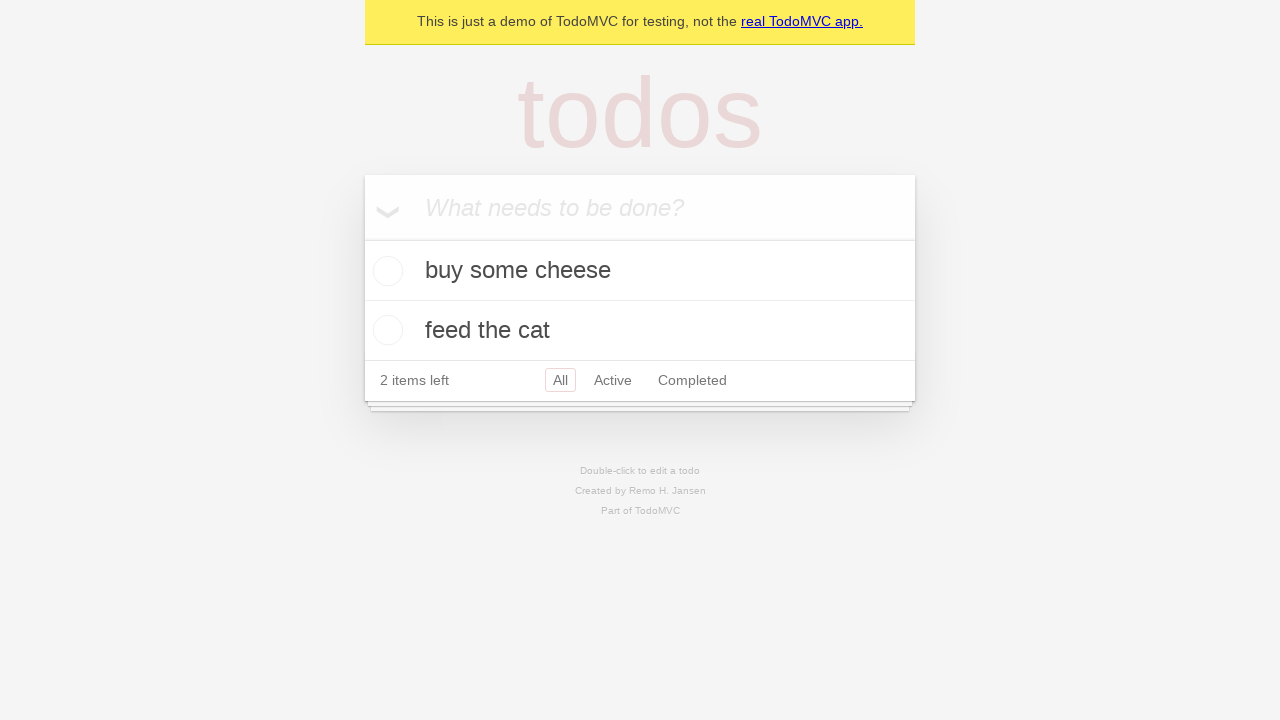

Filled new todo input with 'book a doctors appointment' on internal:attr=[placeholder="What needs to be done?"i]
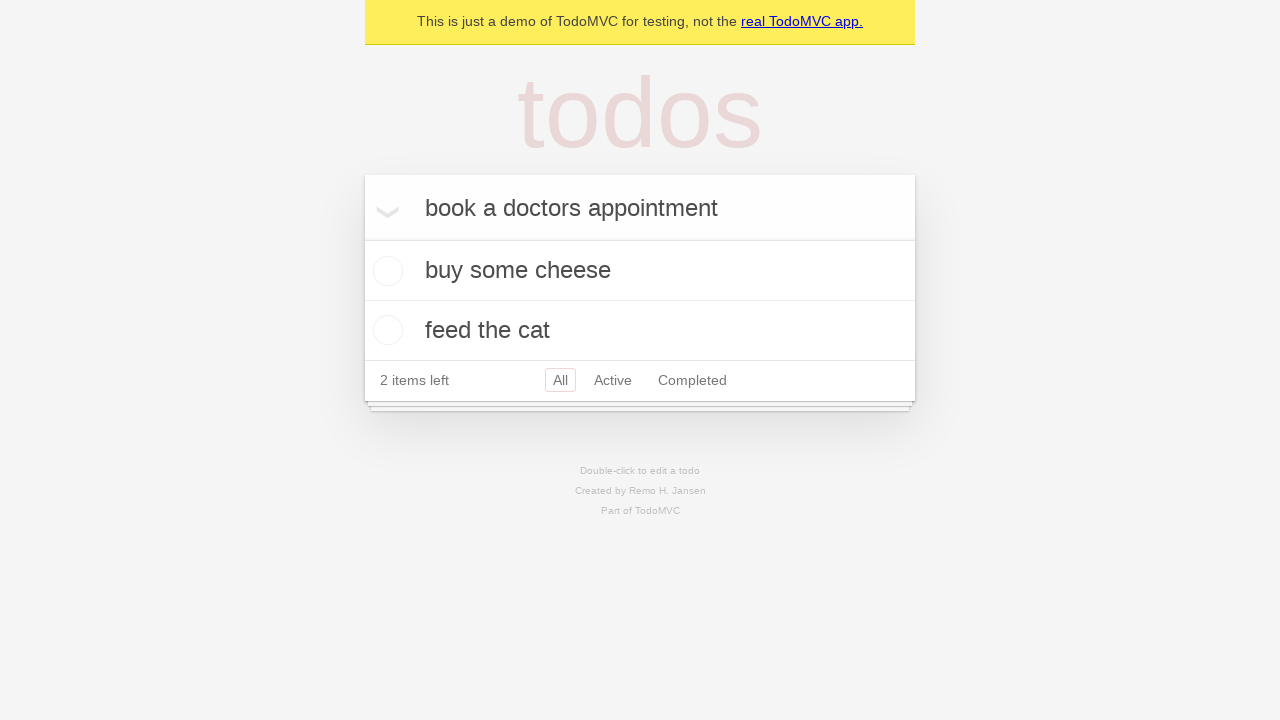

Pressed Enter to create third todo on internal:attr=[placeholder="What needs to be done?"i]
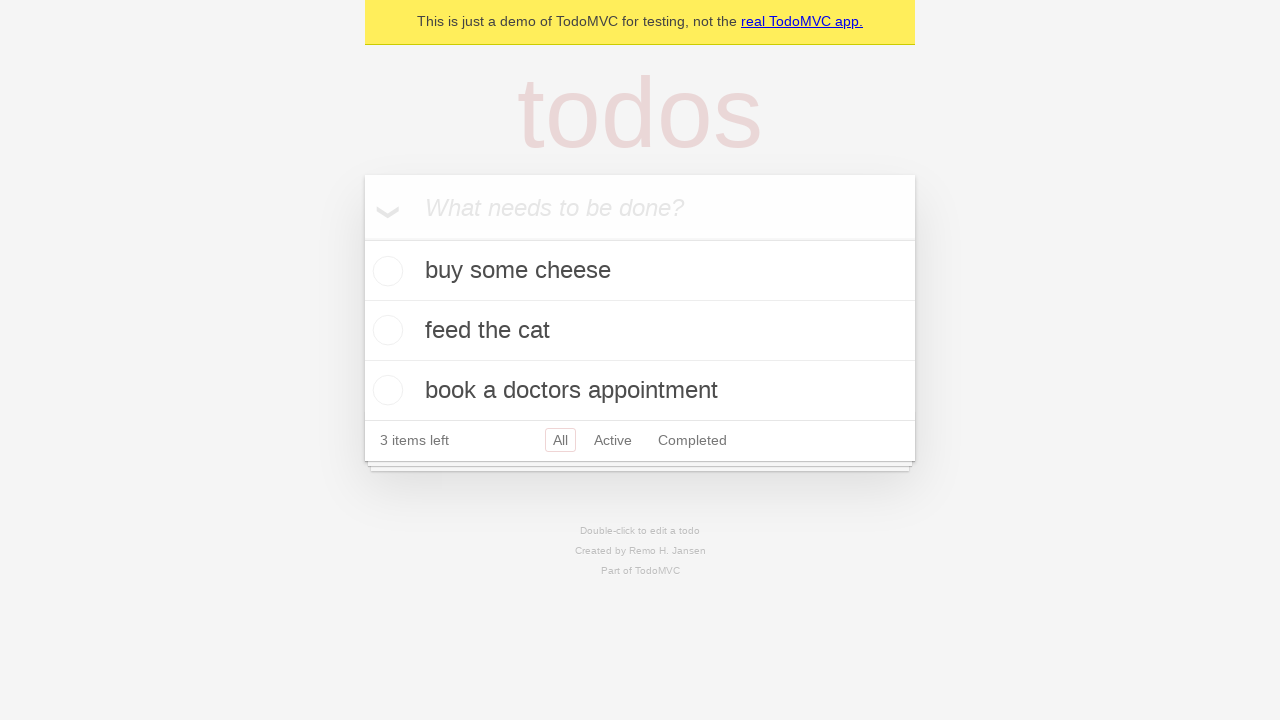

Waited for all 3 todo items to be created
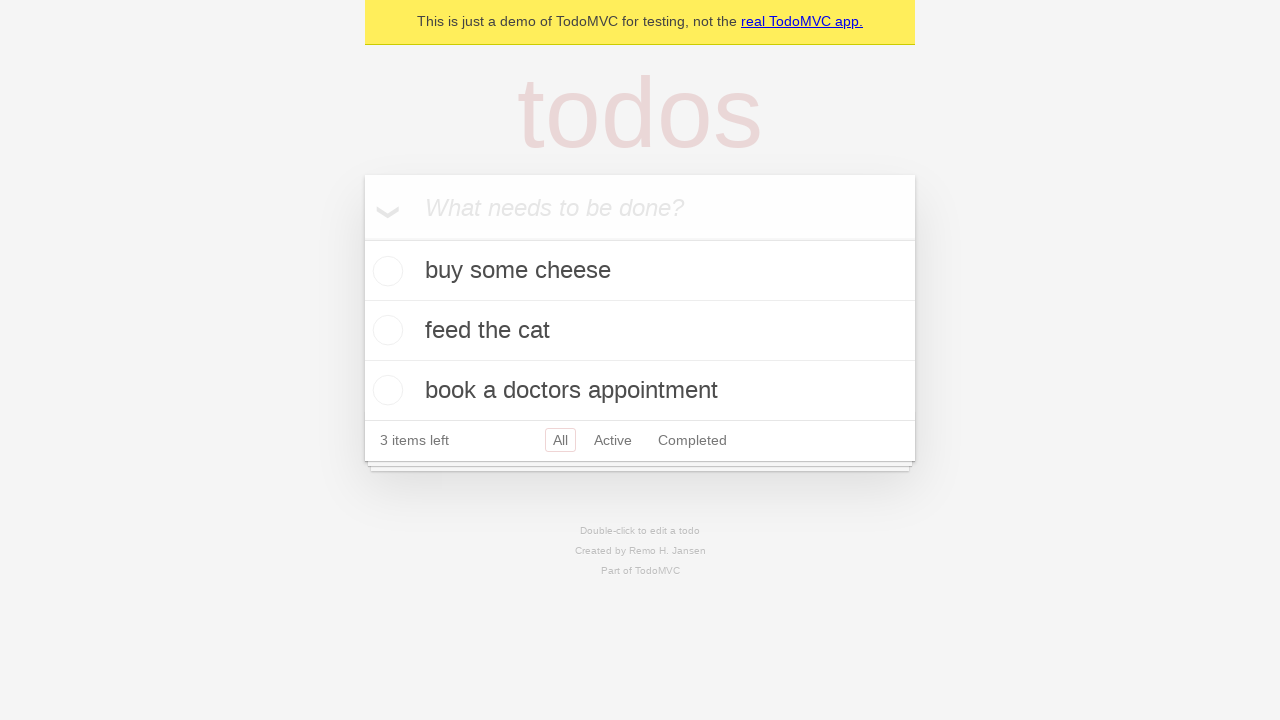

Double-clicked the second todo item to enter edit mode at (640, 331) on internal:testid=[data-testid="todo-item"s] >> nth=1
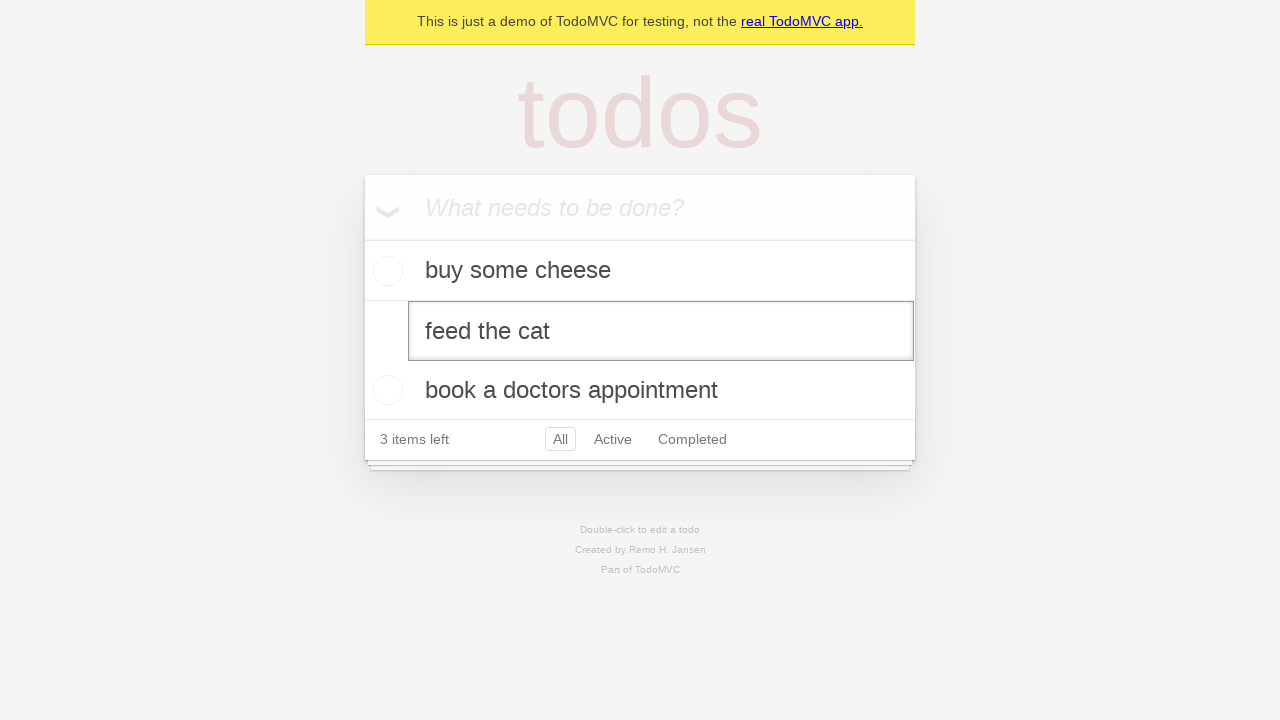

Cleared the edit textbox to empty string on internal:testid=[data-testid="todo-item"s] >> nth=1 >> internal:role=textbox[nam
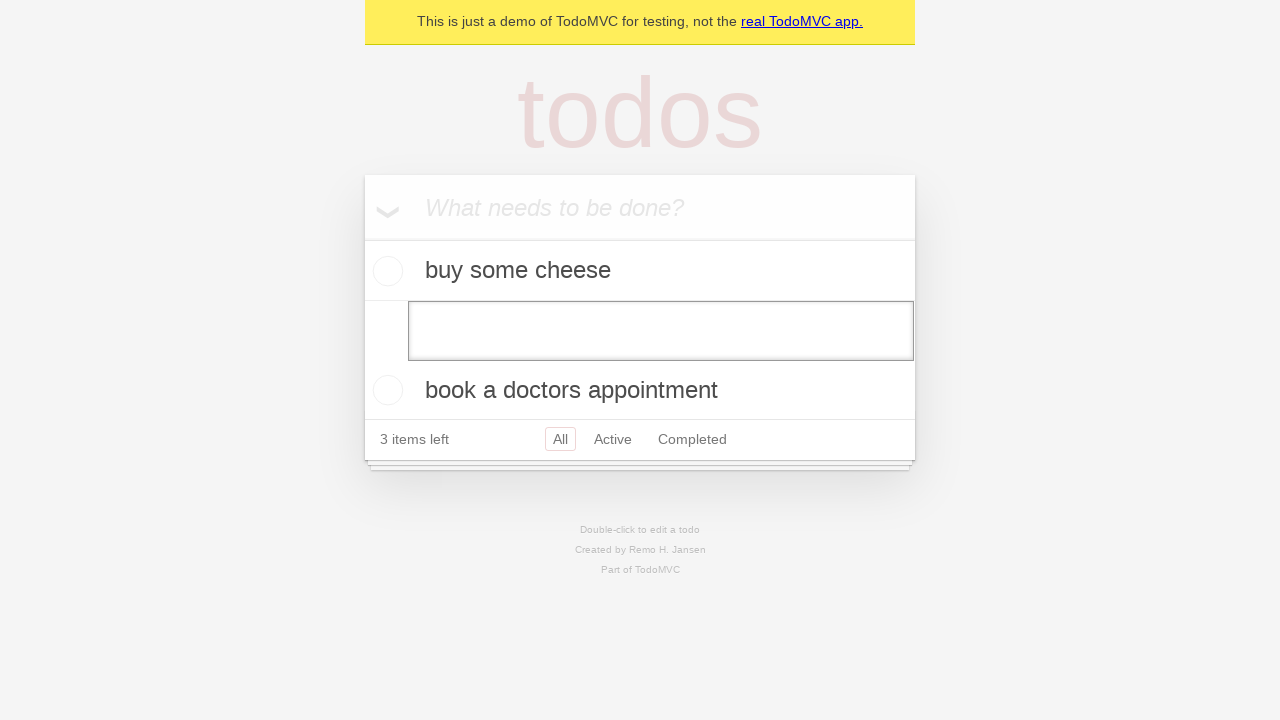

Pressed Enter to confirm edit with empty text, removing the todo item on internal:testid=[data-testid="todo-item"s] >> nth=1 >> internal:role=textbox[nam
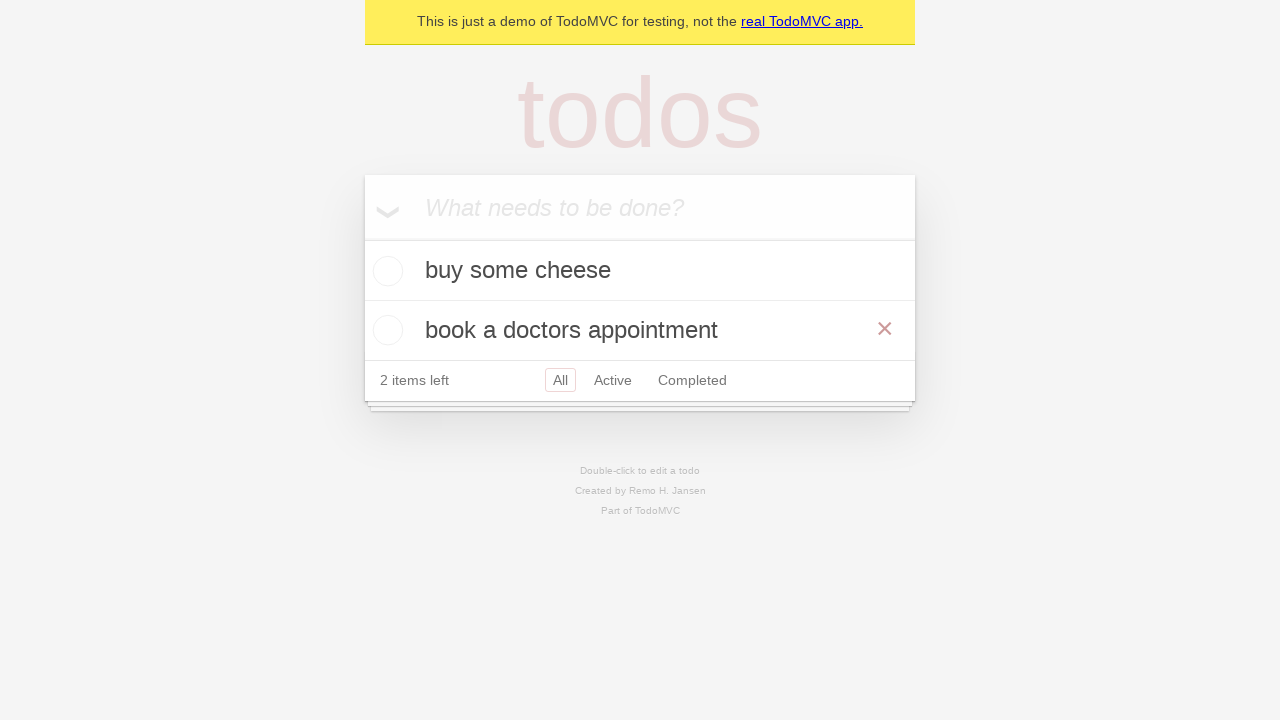

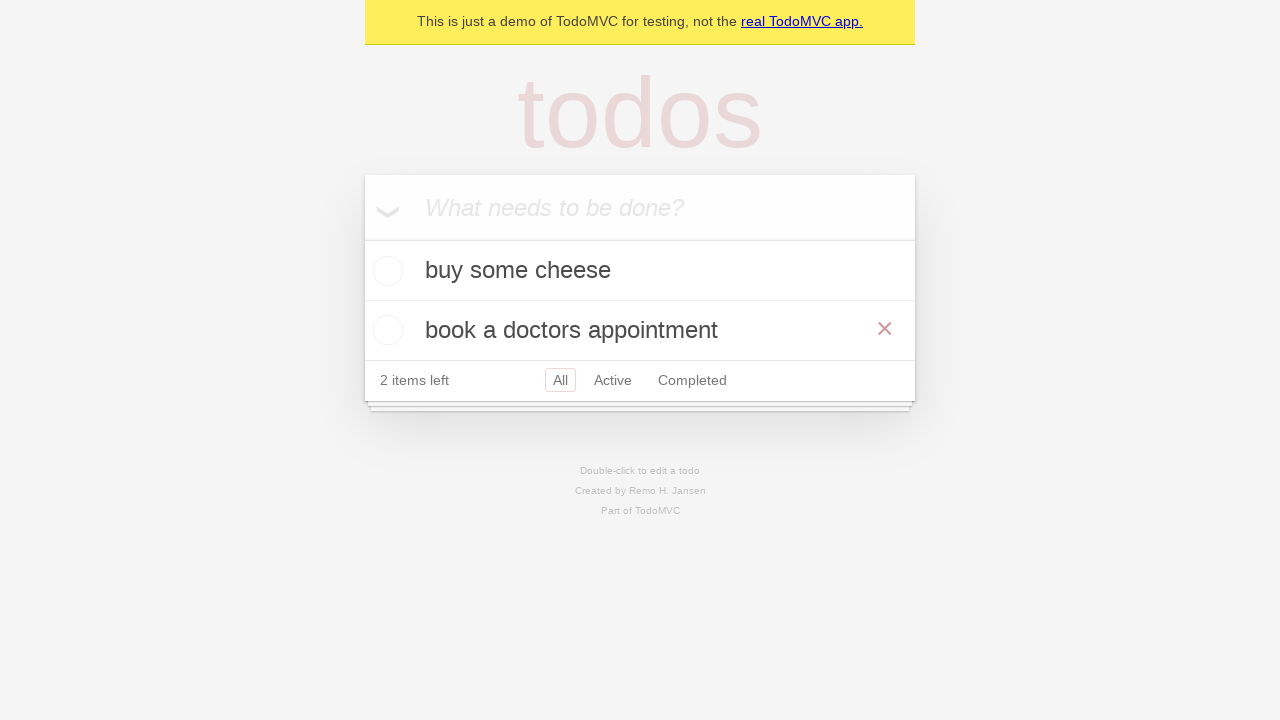